Tests checkbox functionality by verifying initial states and toggling checkboxes to confirm state changes

Starting URL: http://practice.cydeo.com/checkboxes

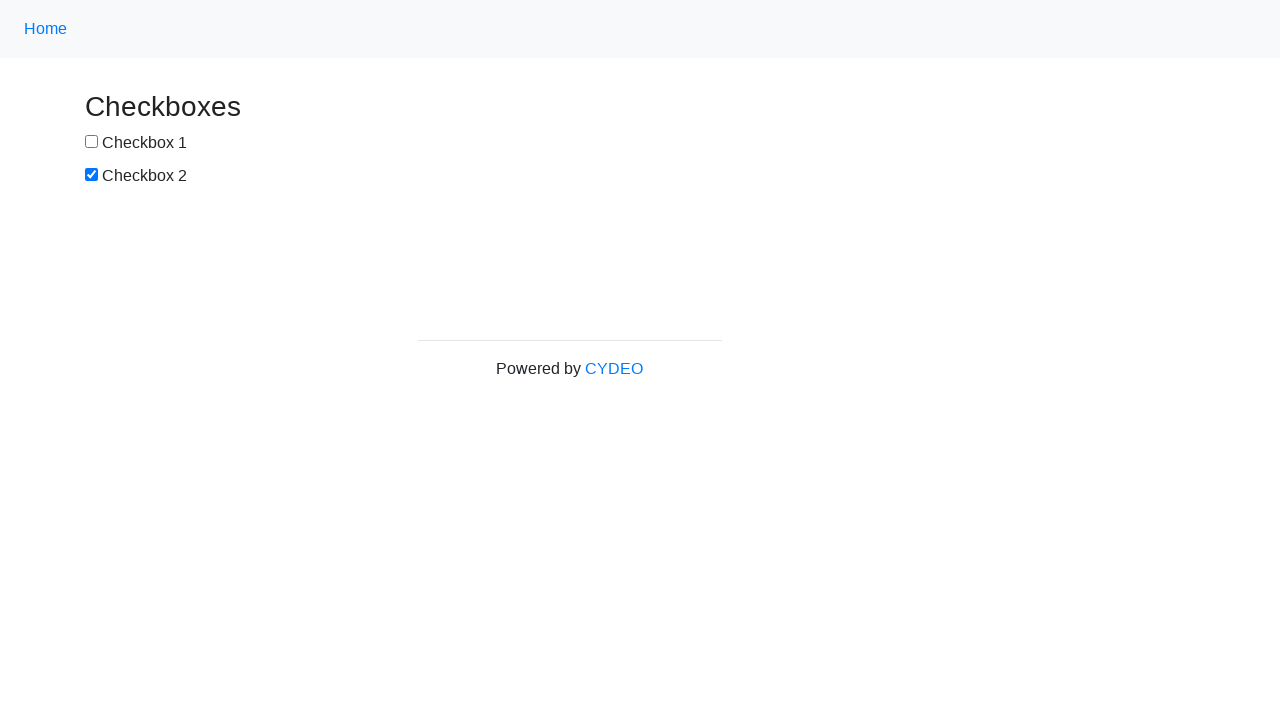

Located first checkbox element
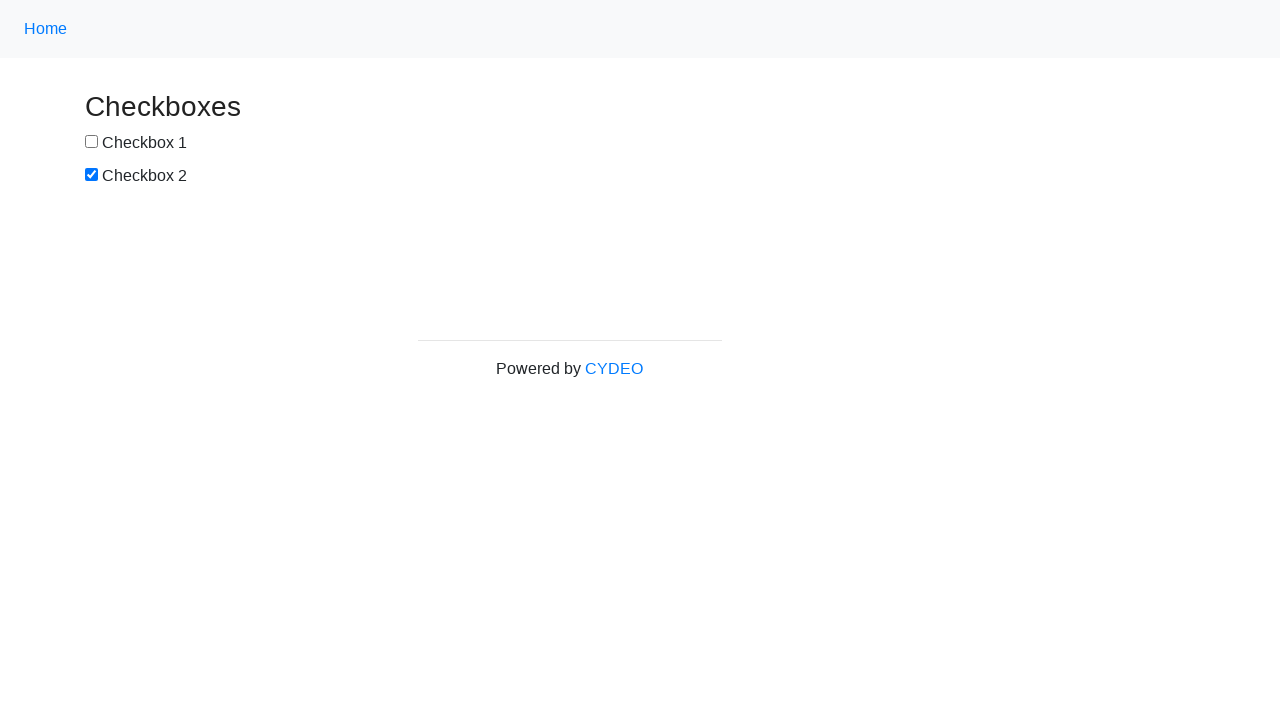

Verified first checkbox is unchecked by default
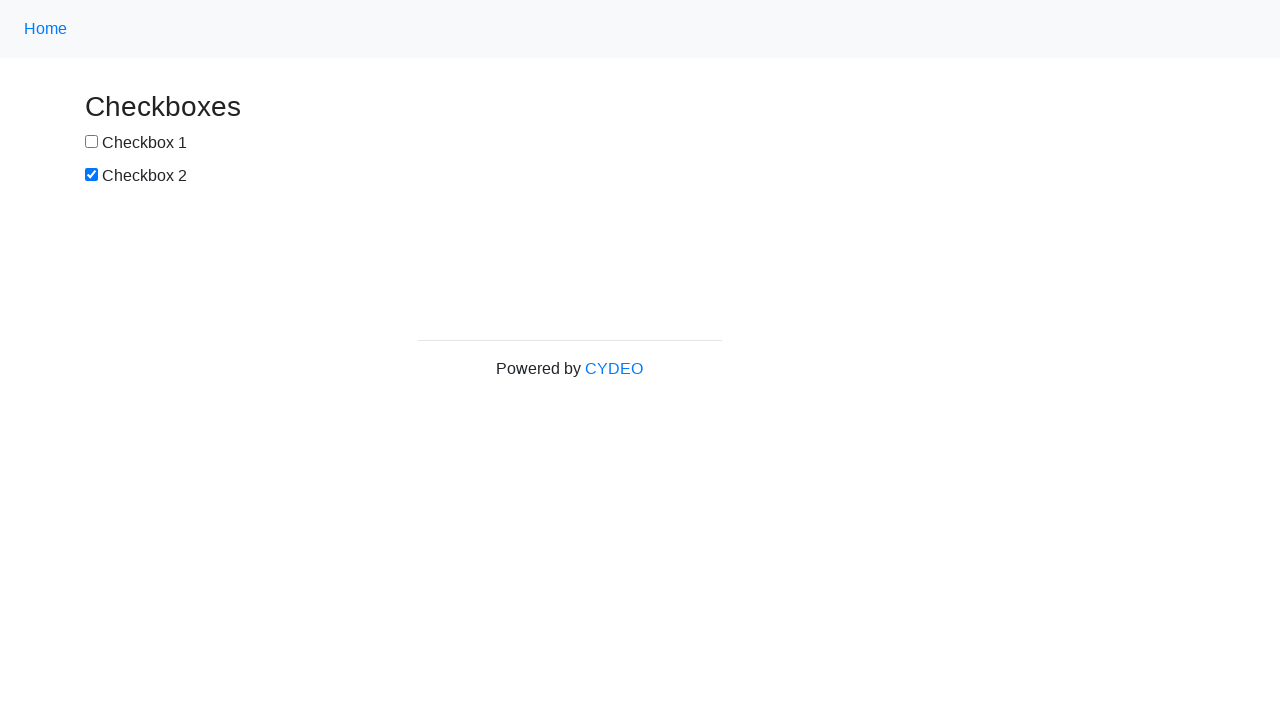

Located second checkbox element
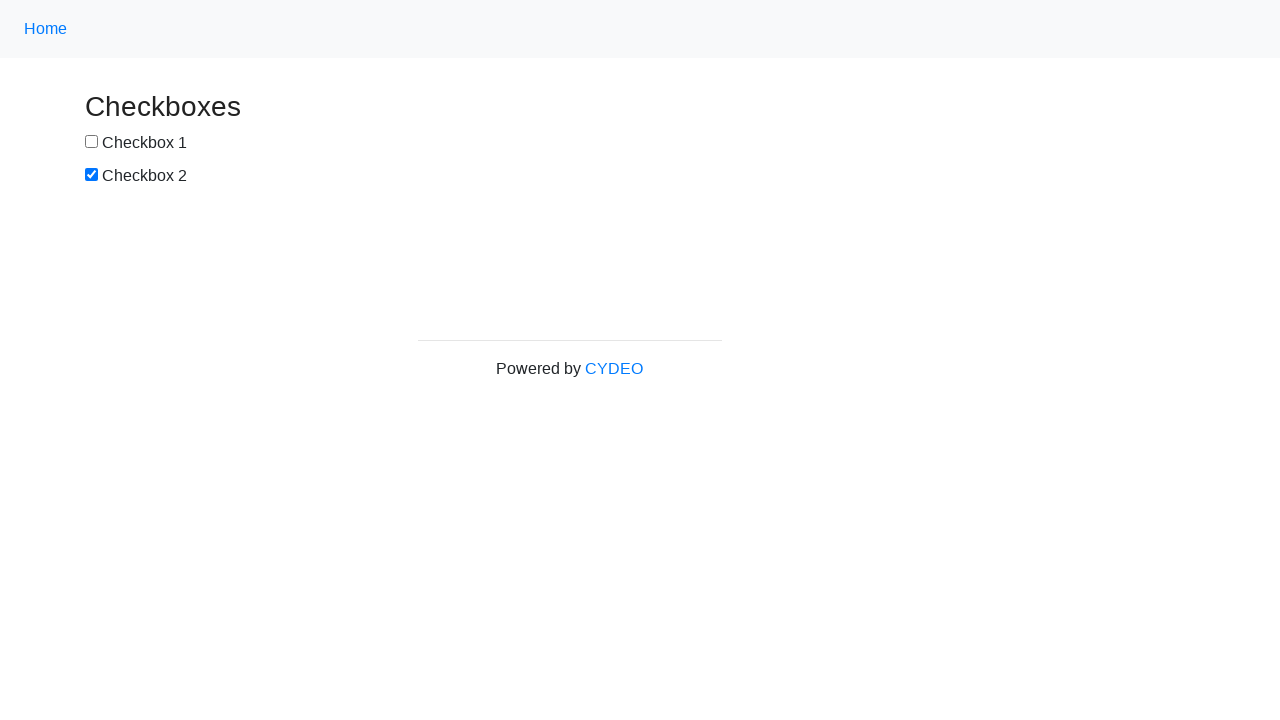

Verified second checkbox is checked by default
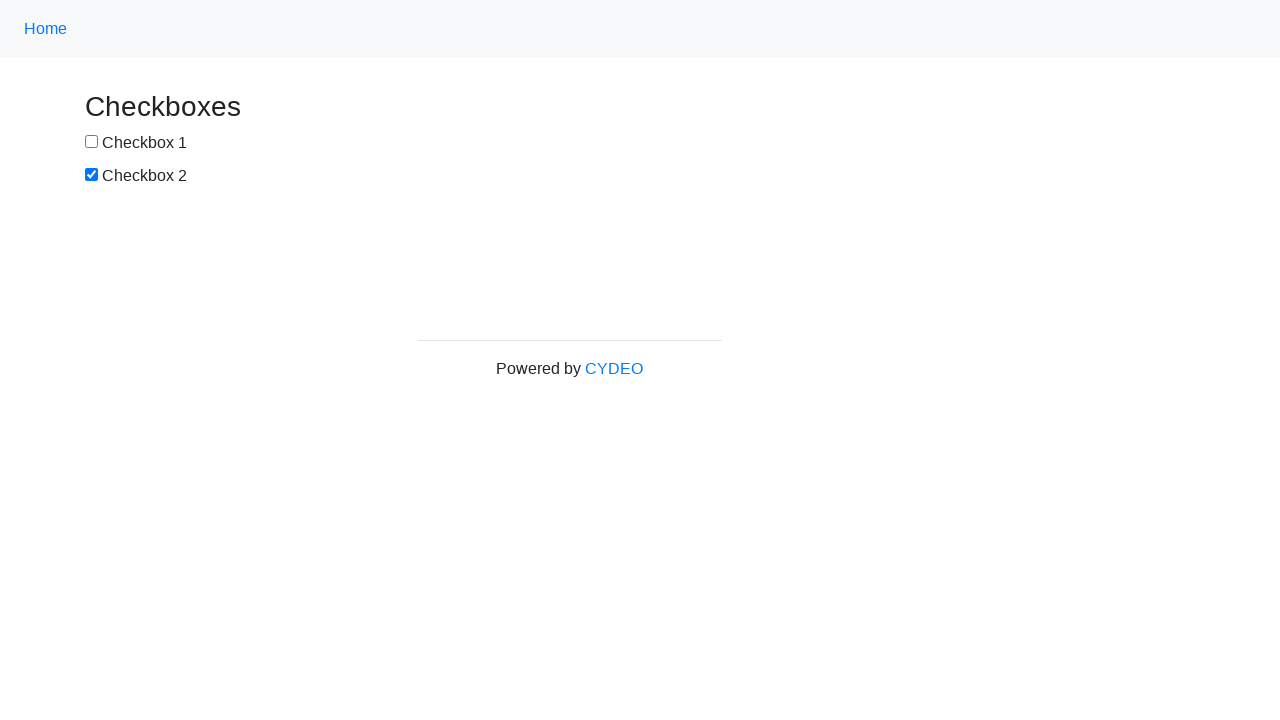

Clicked first checkbox to select it at (92, 142) on xpath=//input[@type='checkbox'][1]
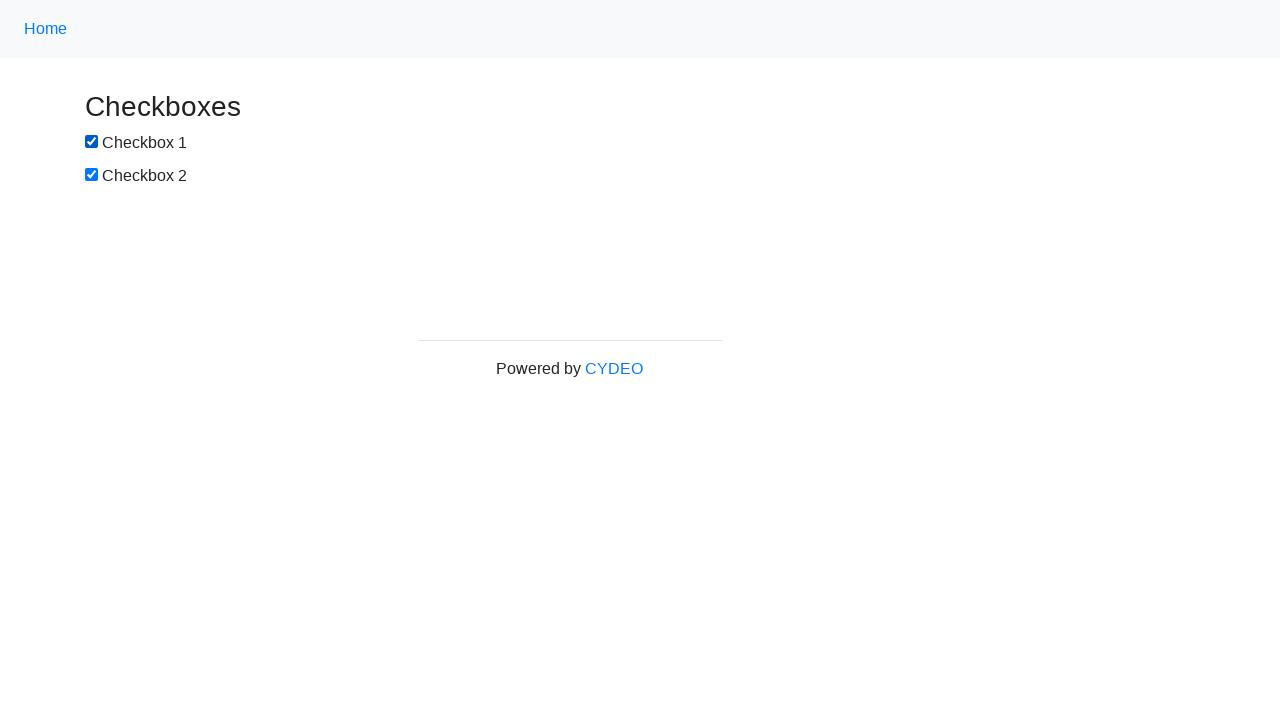

Clicked second checkbox to deselect it at (92, 175) on xpath=//input[contains(@name, 'box2')]
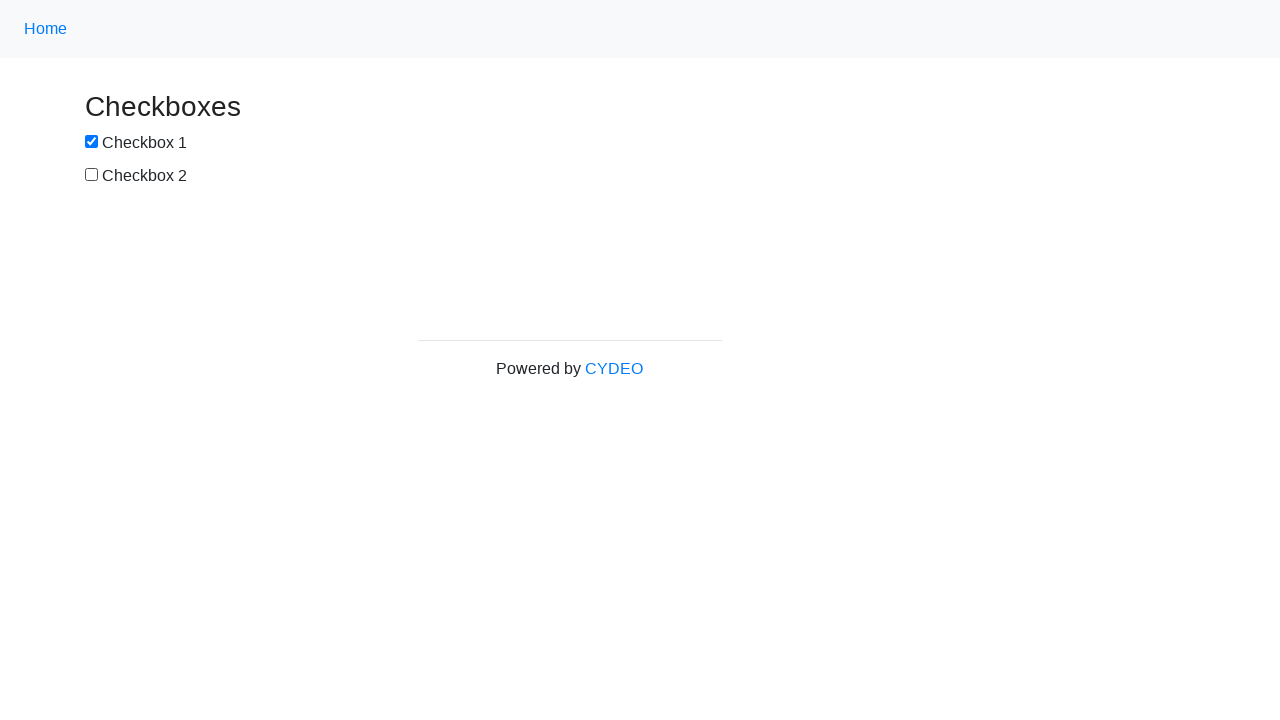

Verified first checkbox is now checked after clicking
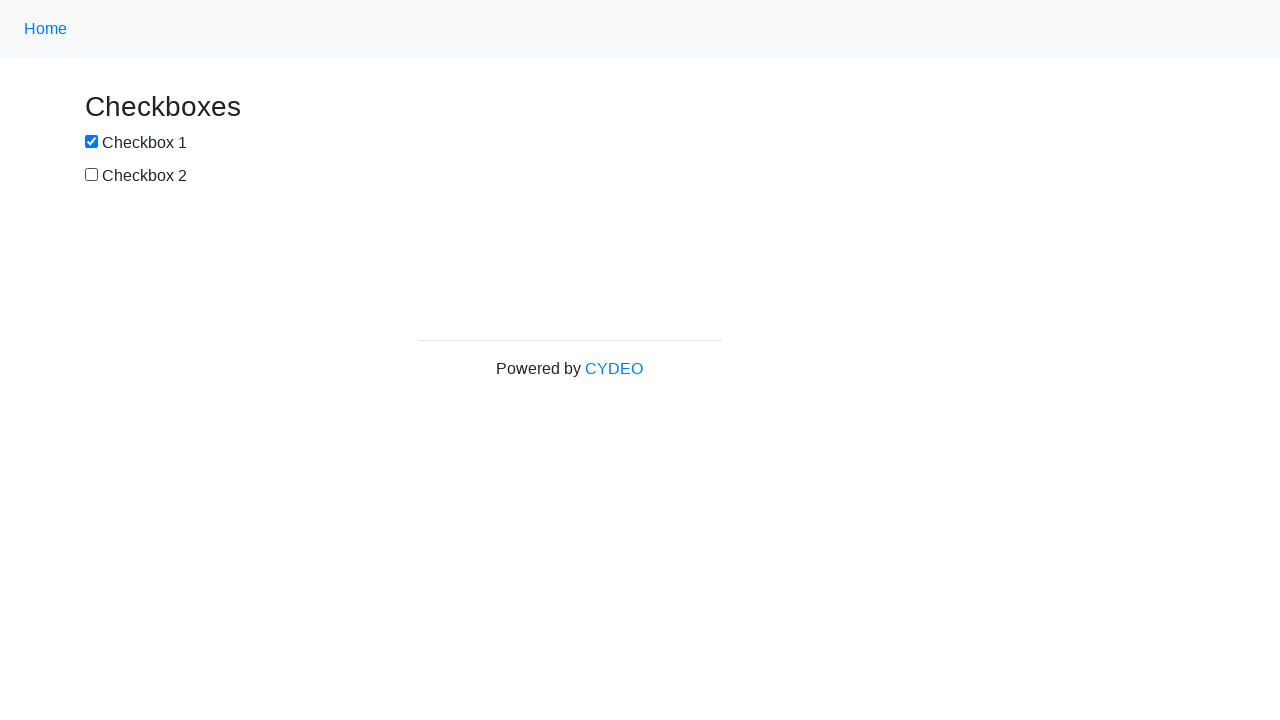

Verified second checkbox is now unchecked after clicking
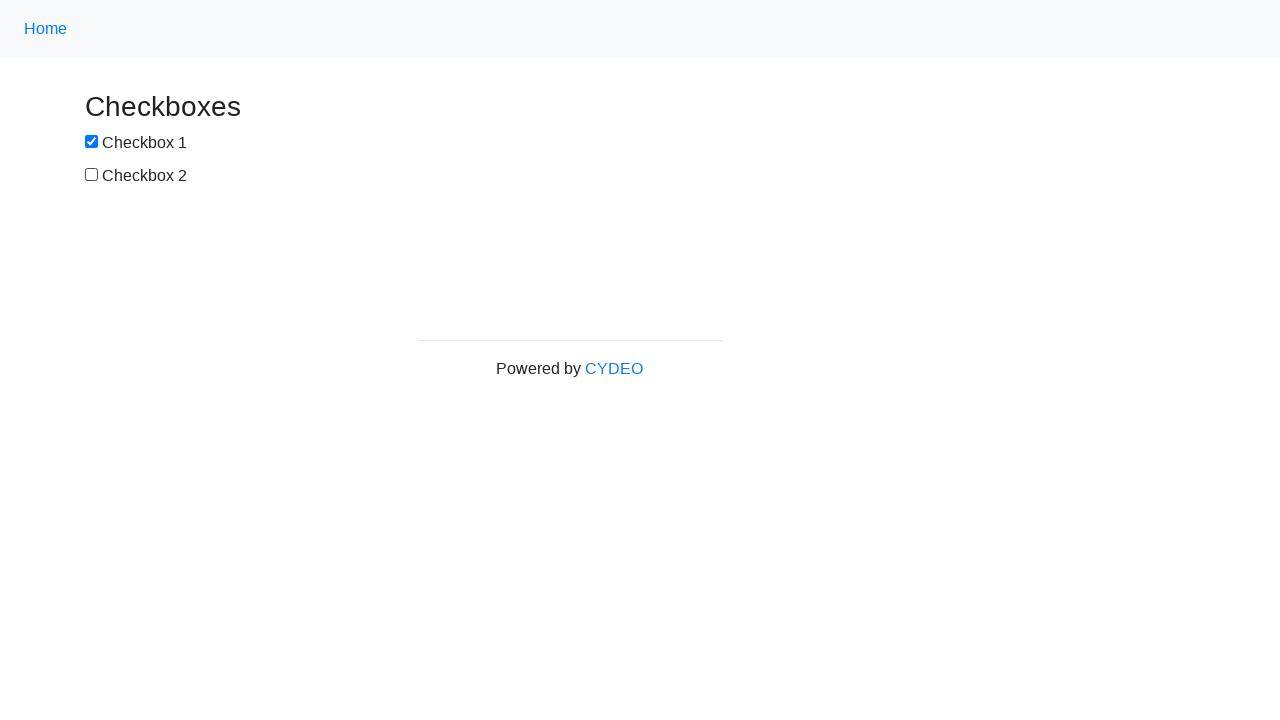

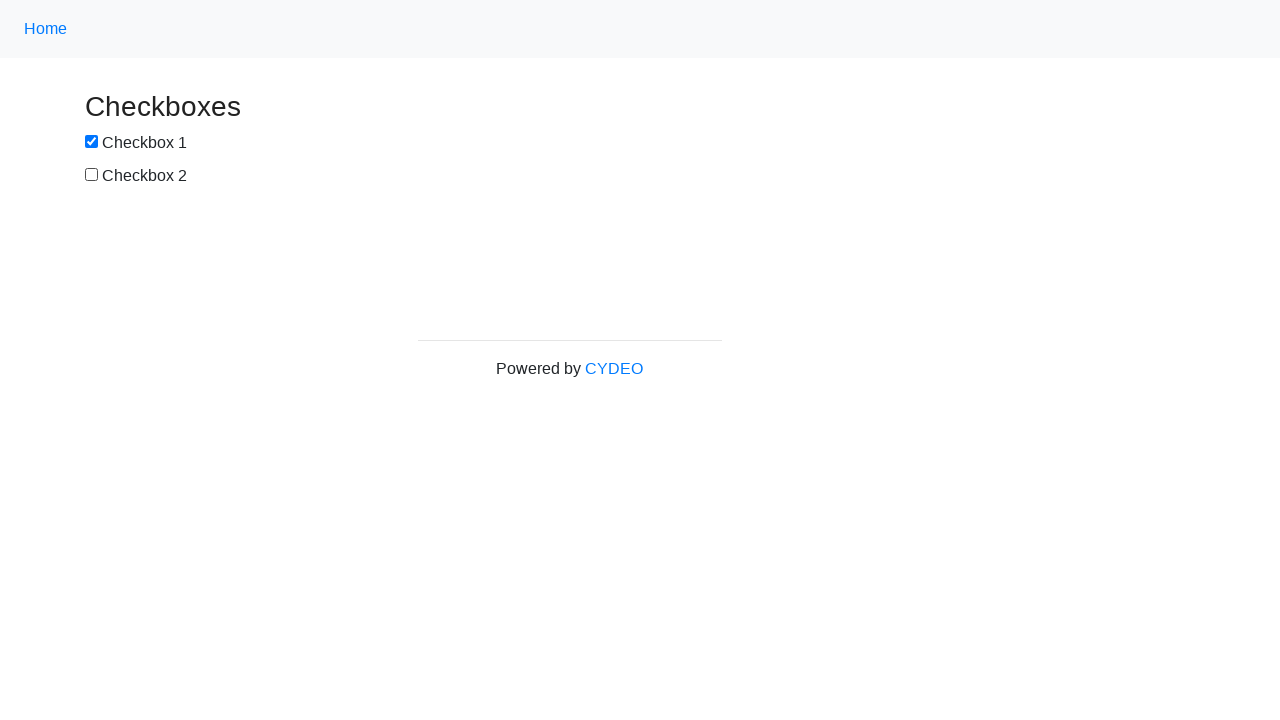